Tests bank manager workflow: adding a new customer, accepting the alert, and verifying the customer can be selected for login

Starting URL: https://www.globalsqa.com/angularJs-protractor/BankingProject/#/login

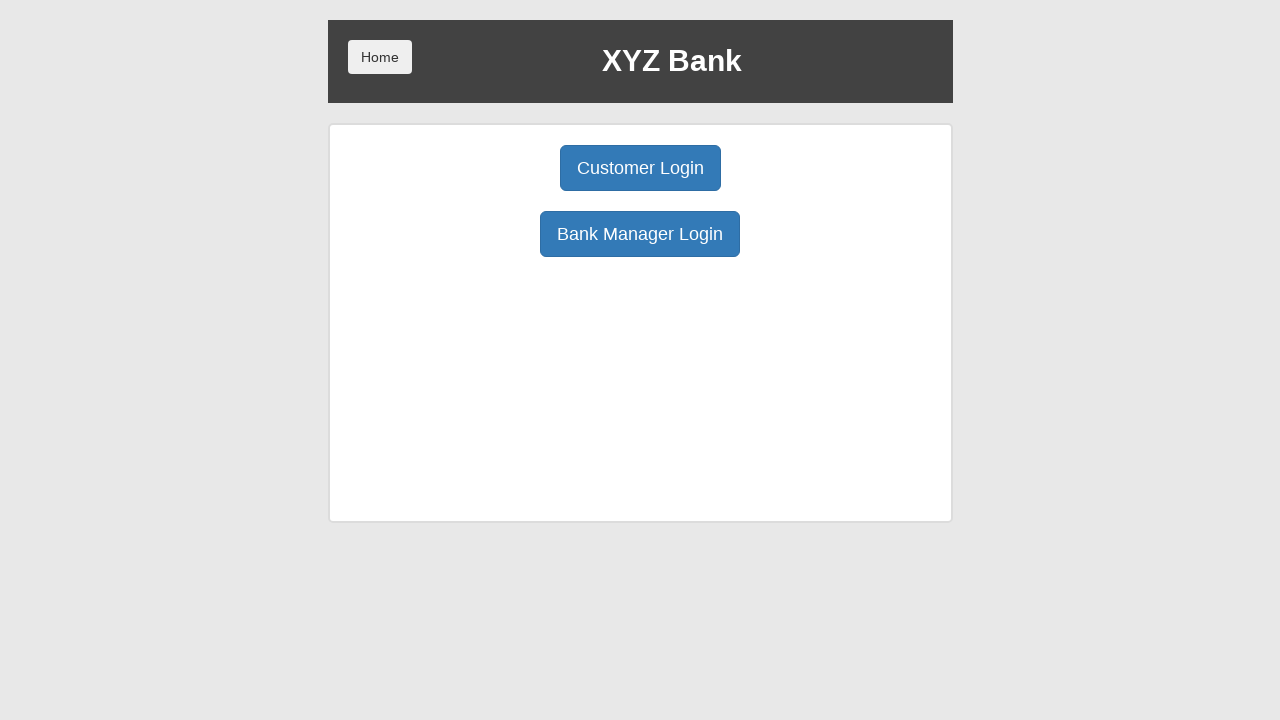

Clicked Bank Manager Login button at (640, 234) on xpath=//button[normalize-space()='Bank Manager Login']
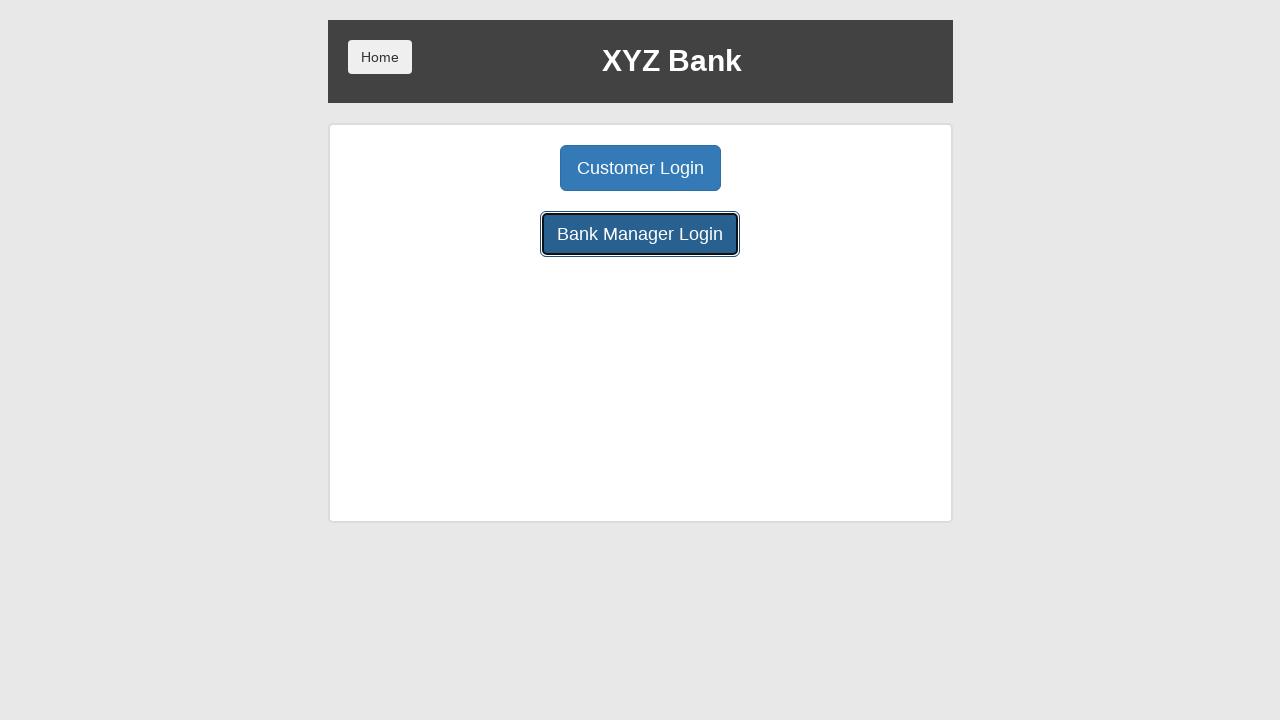

Clicked Add Customer button at (502, 168) on xpath=//button[normalize-space()='Add Customer']
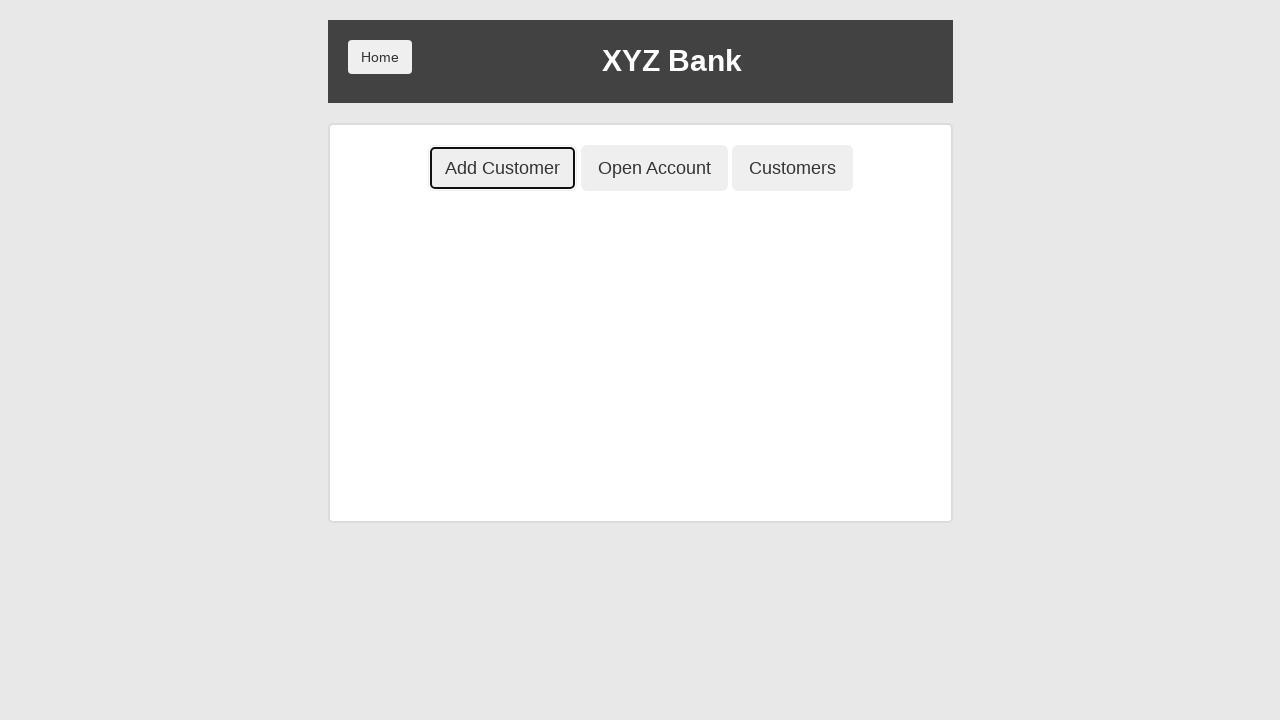

Clicked First Name input field at (640, 253) on xpath=//input[@placeholder='First Name']
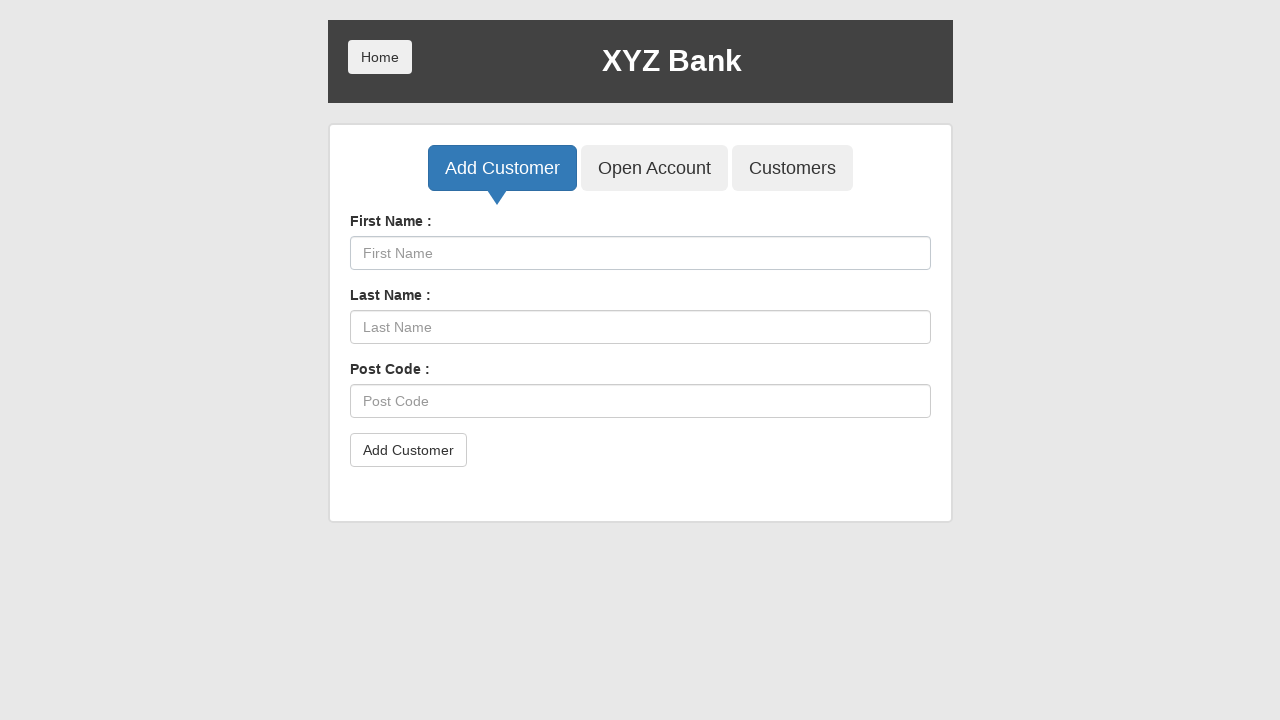

Filled First Name field with 'John' on //input[@placeholder='First Name']
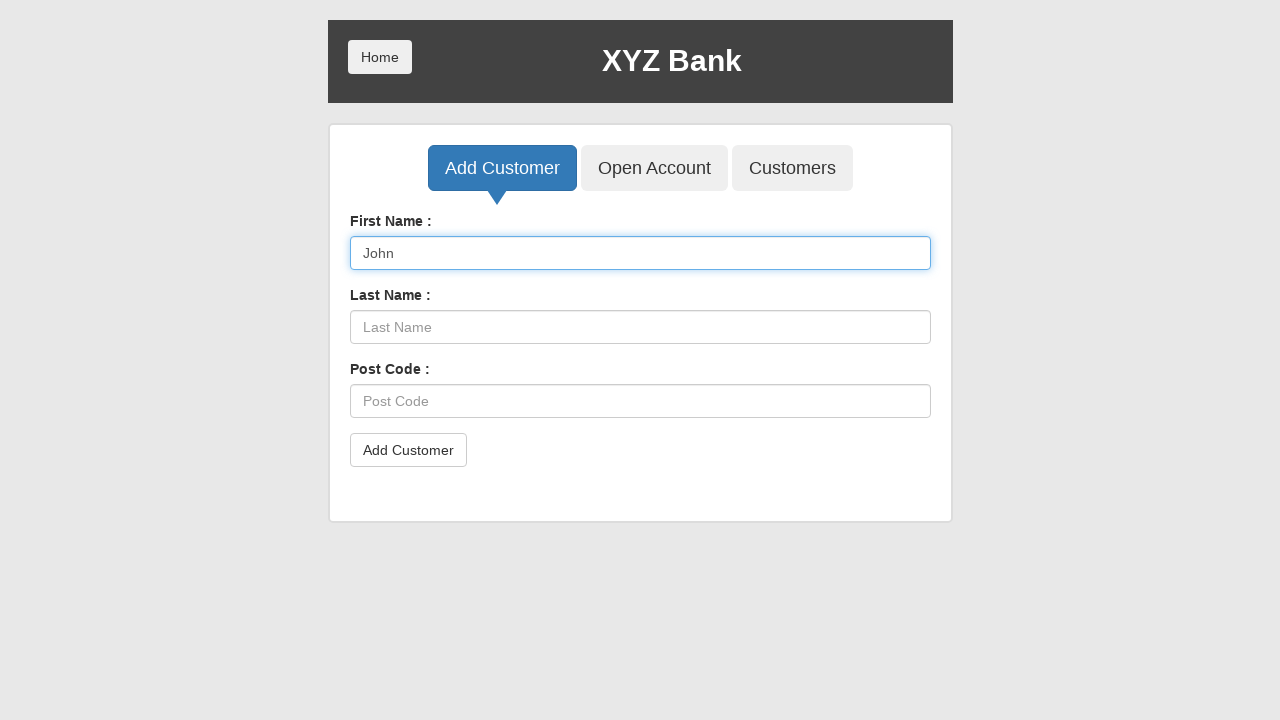

Clicked Last Name input field at (640, 327) on xpath=//input[@placeholder='Last Name']
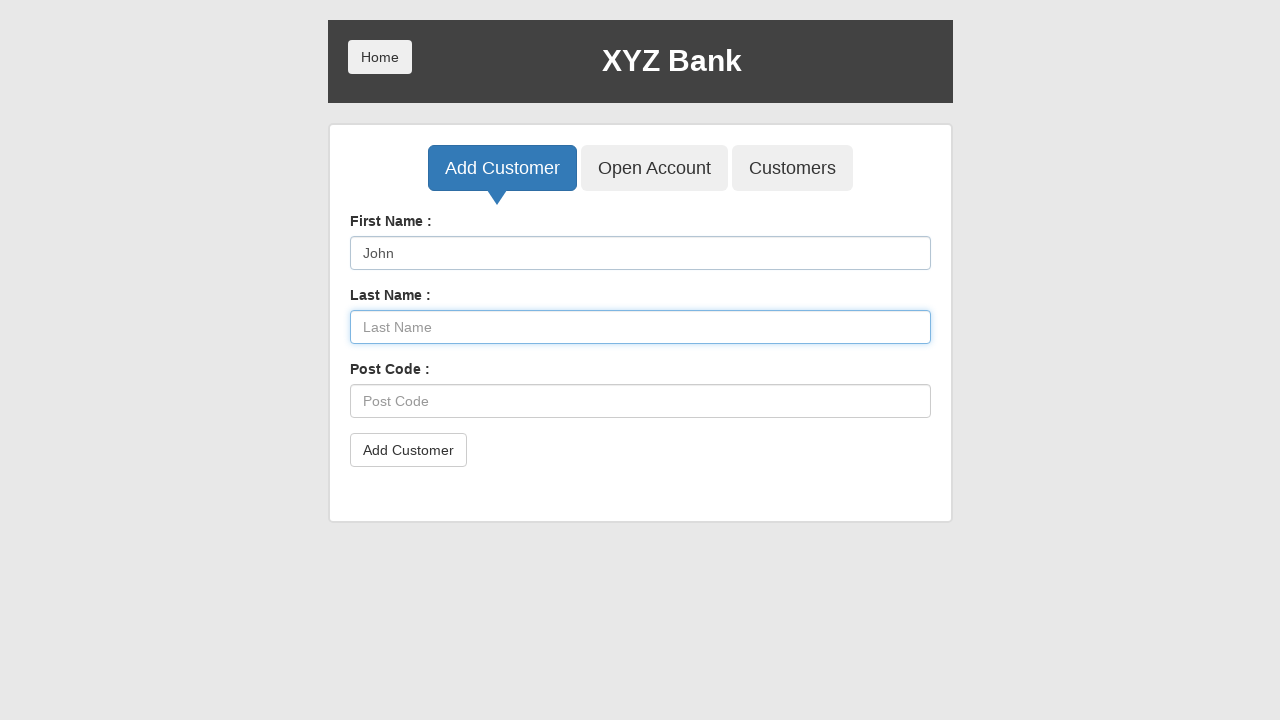

Filled Last Name field with 'NeJonh' on //input[@placeholder='Last Name']
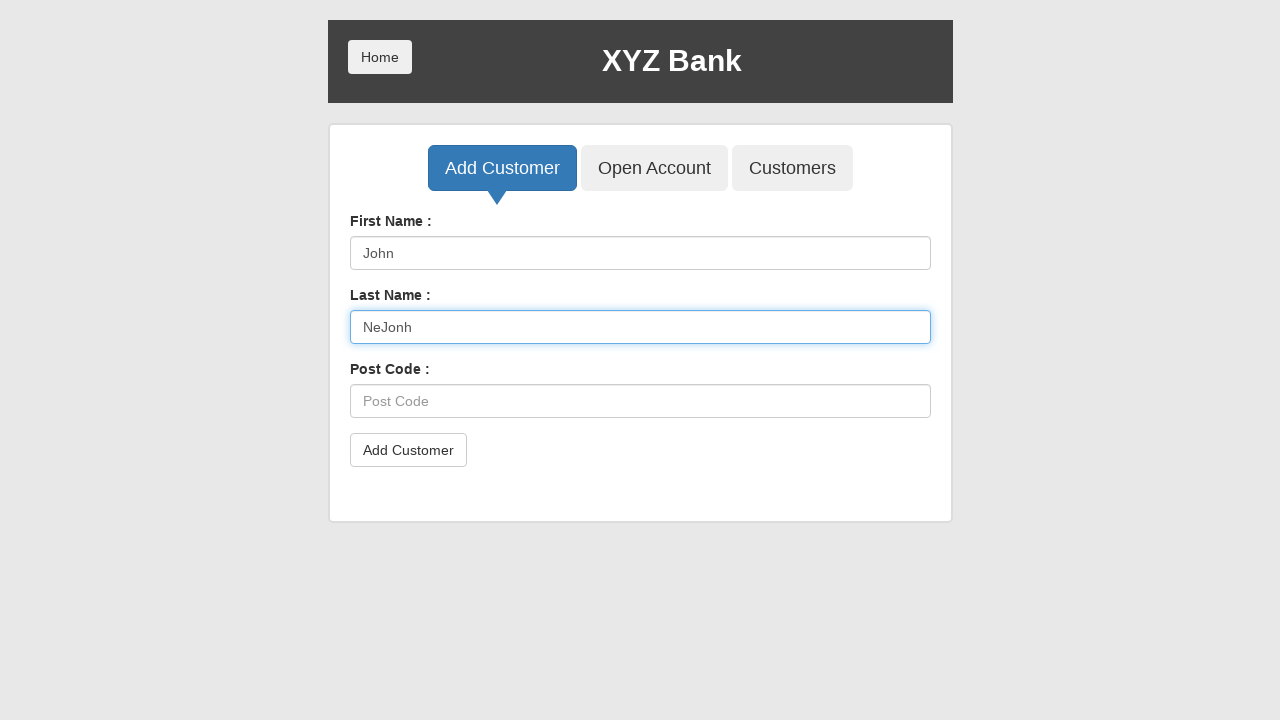

Clicked Post Code input field at (640, 401) on xpath=//input[@placeholder='Post Code']
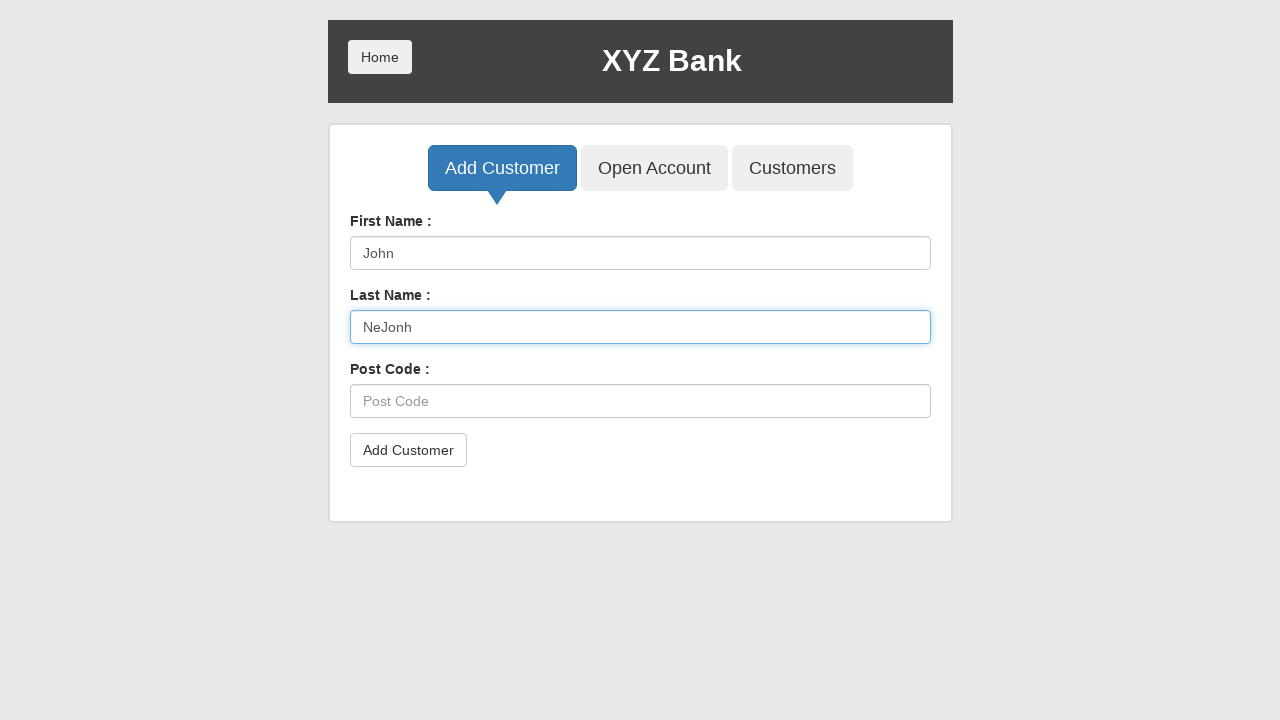

Filled Post Code field with '12334' on //input[@placeholder='Post Code']
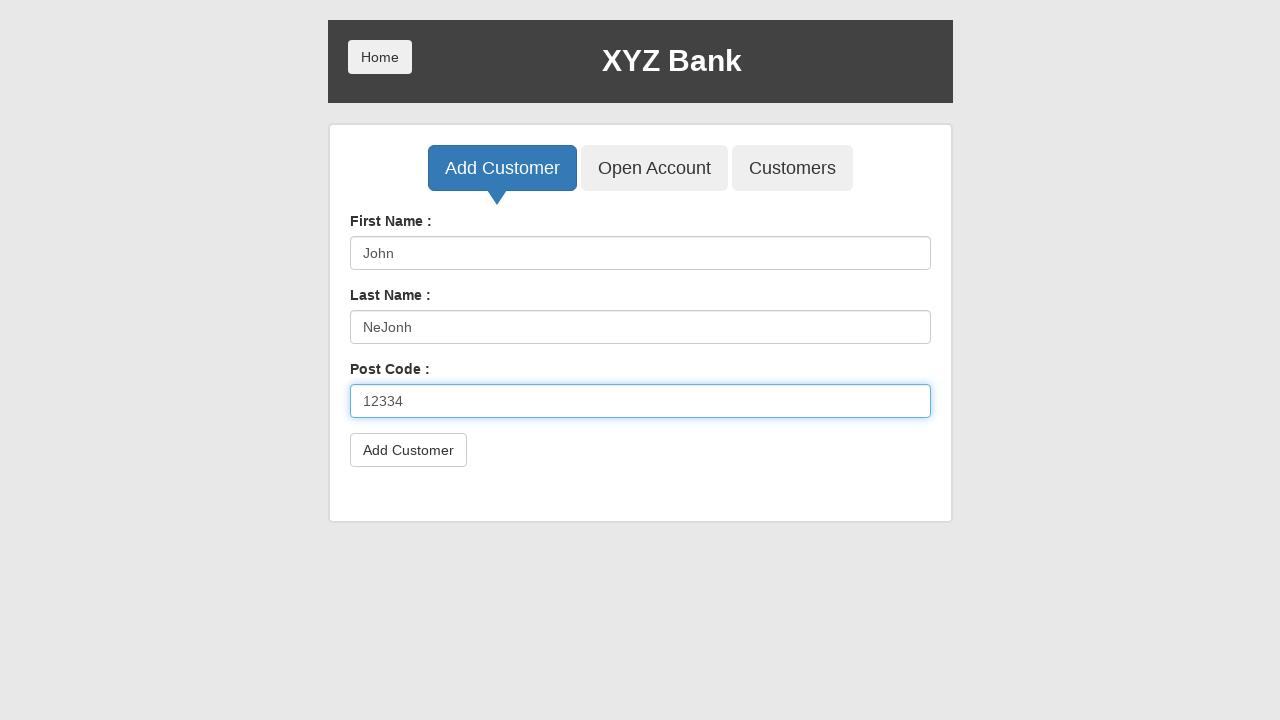

Clicked submit button to add customer at (408, 450) on xpath=//button[@type='submit']
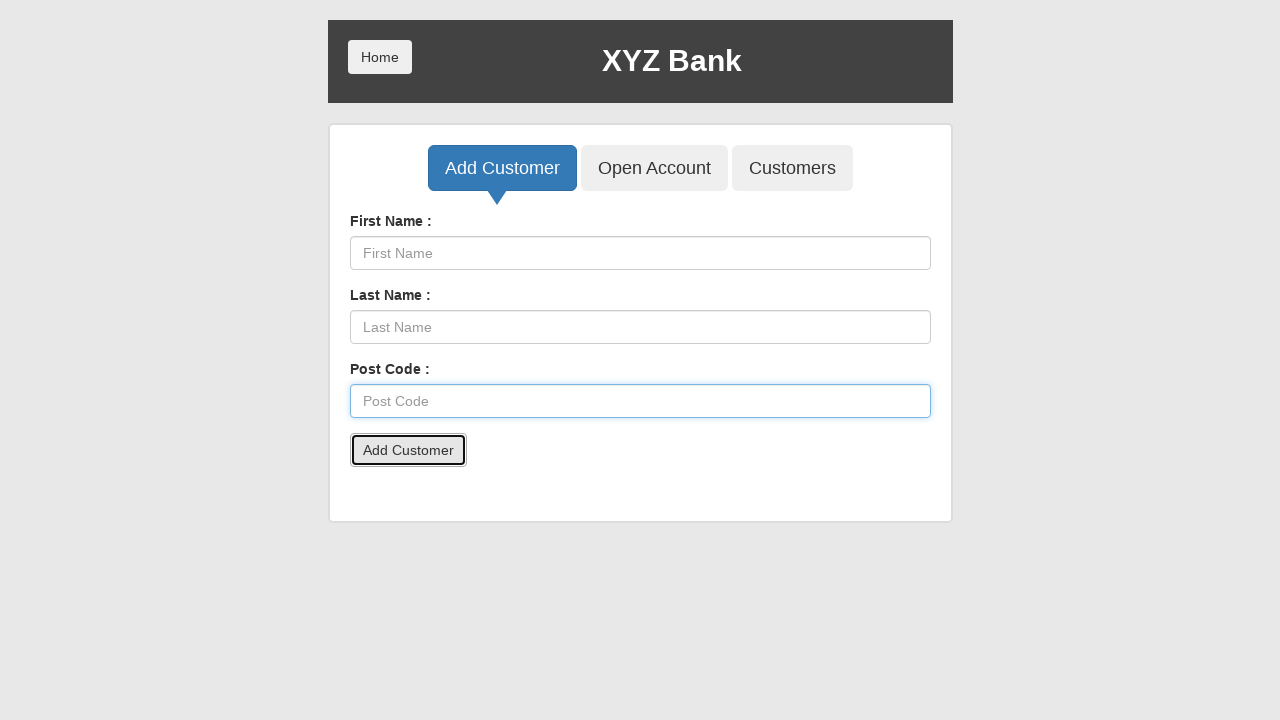

Set up alert handler to accept dialogs
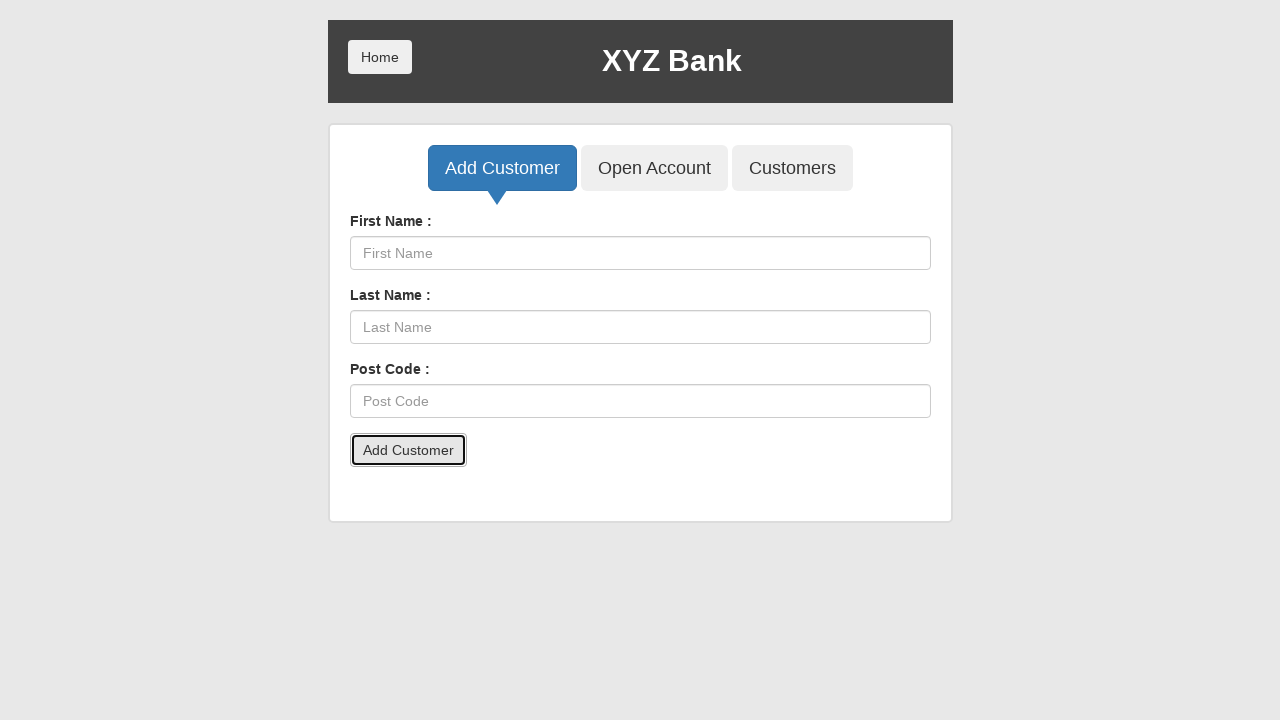

Clicked Home button to navigate back at (502, 168) on xpath=//button[@class='btn btn-lg tab btn-primary']
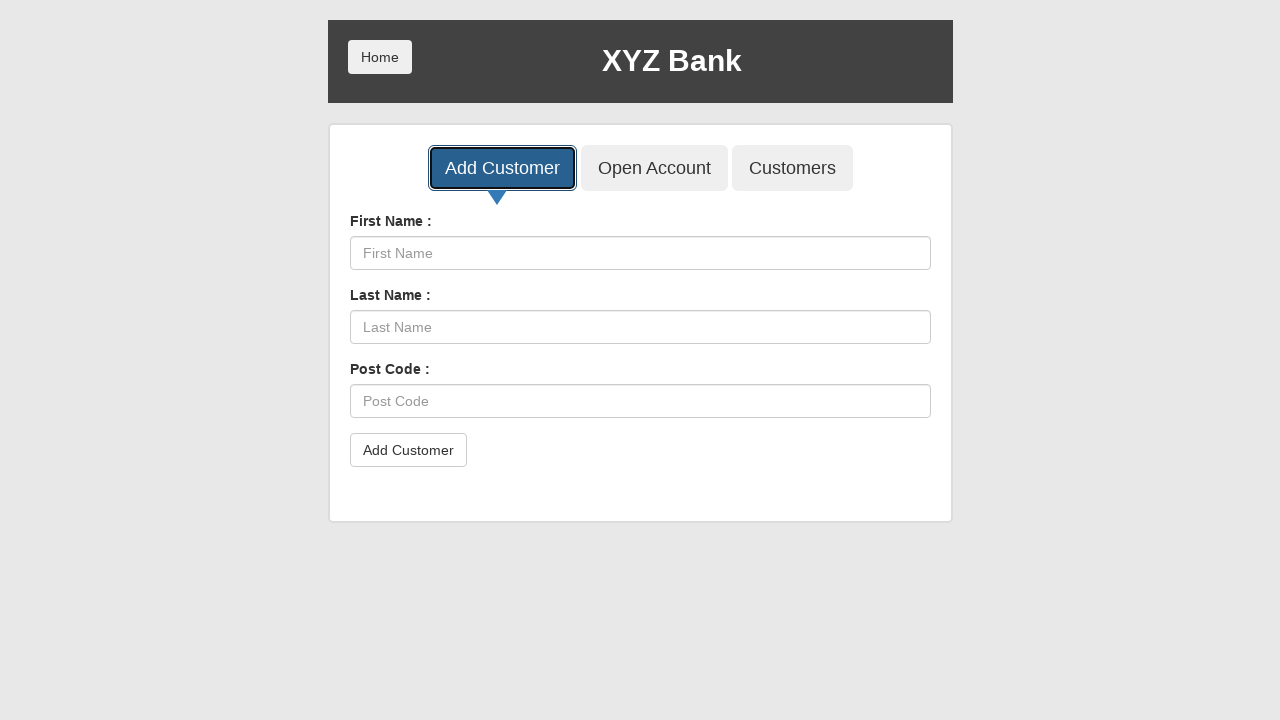

Clicked logout button at (380, 57) on xpath=/html[1]/body[1]/div[1]/div[1]/div[1]/button[1]
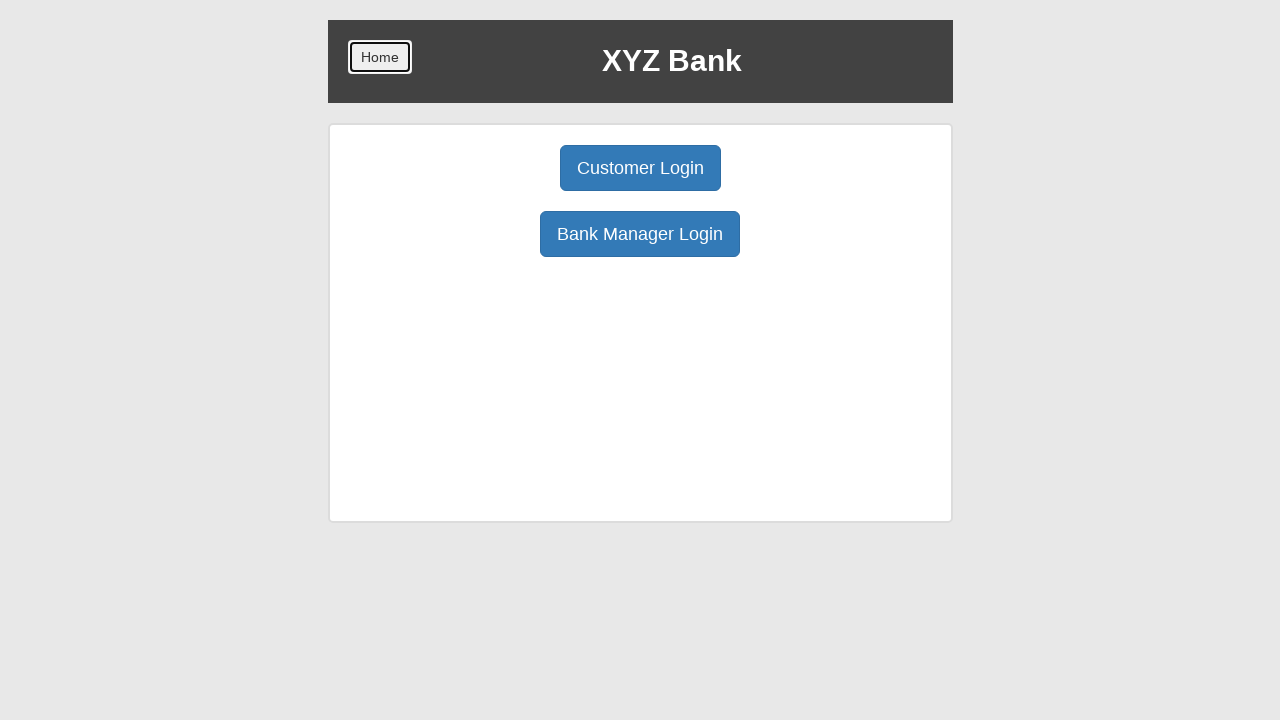

Clicked Customer Login button at (640, 168) on xpath=//button[normalize-space()='Customer Login']
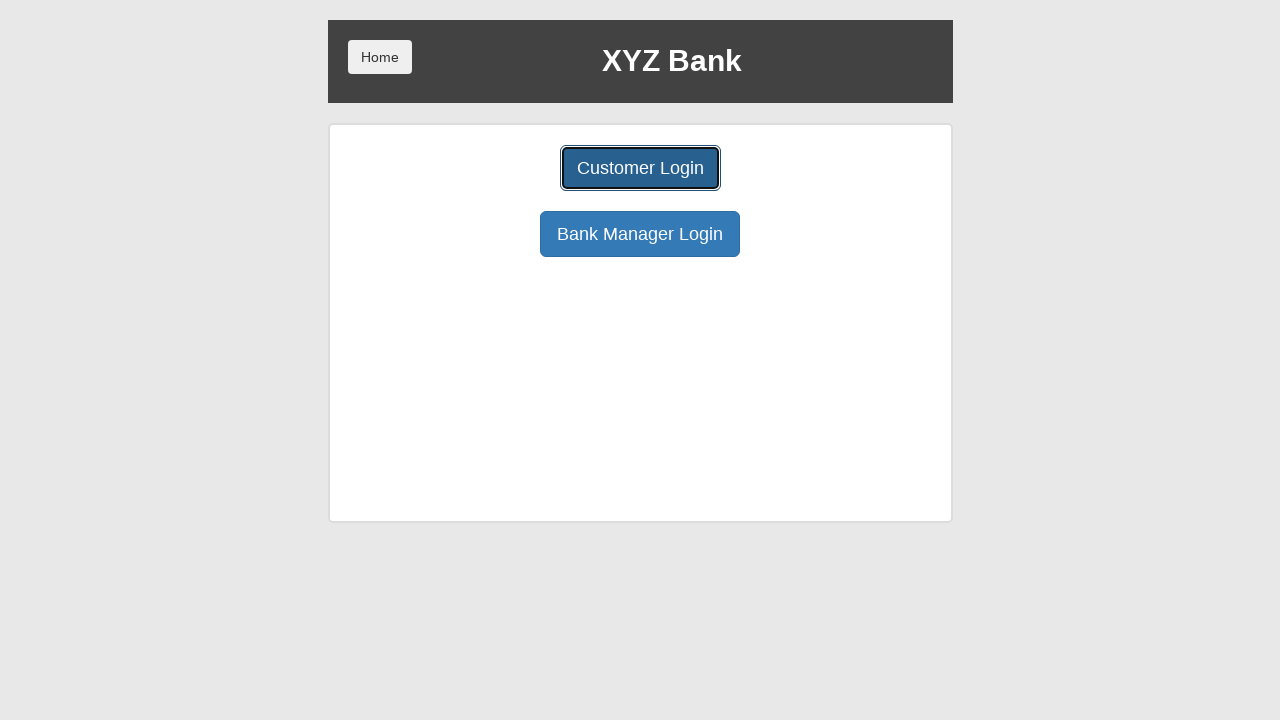

Selected customer with ID '6' from dropdown on #userSelect
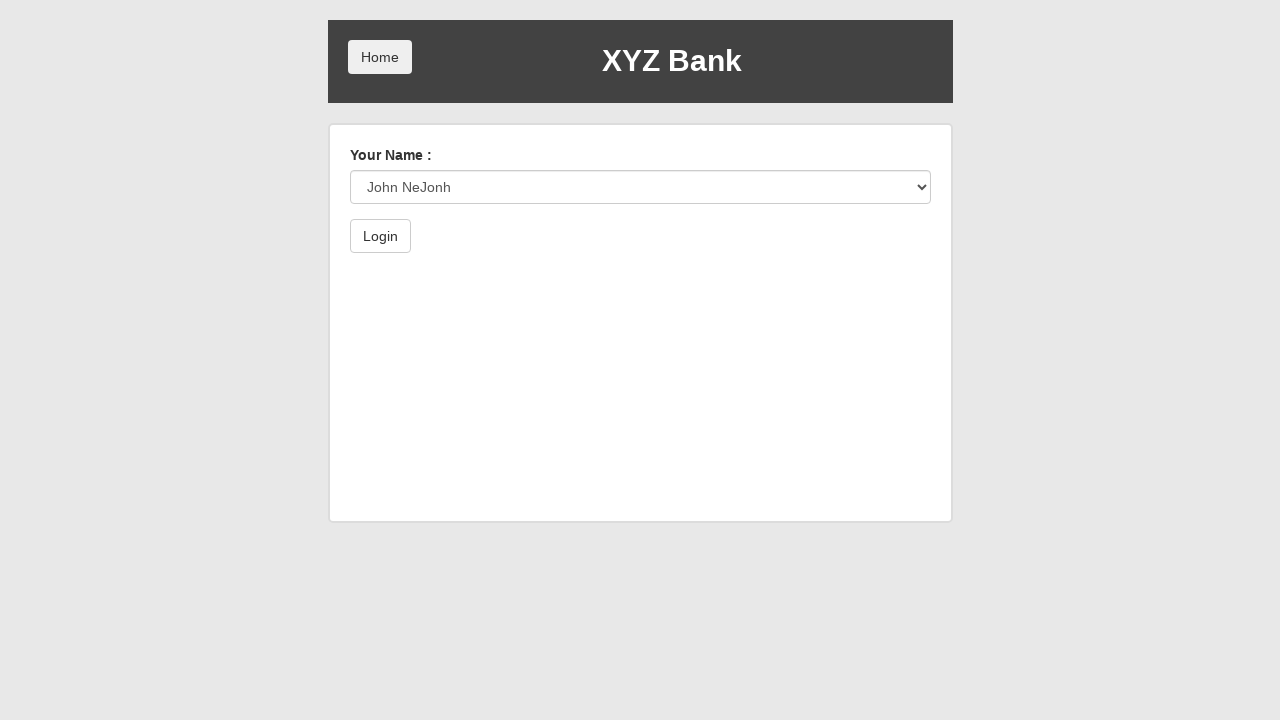

Clicked submit button to login as customer at (380, 236) on xpath=//button[@type='submit']
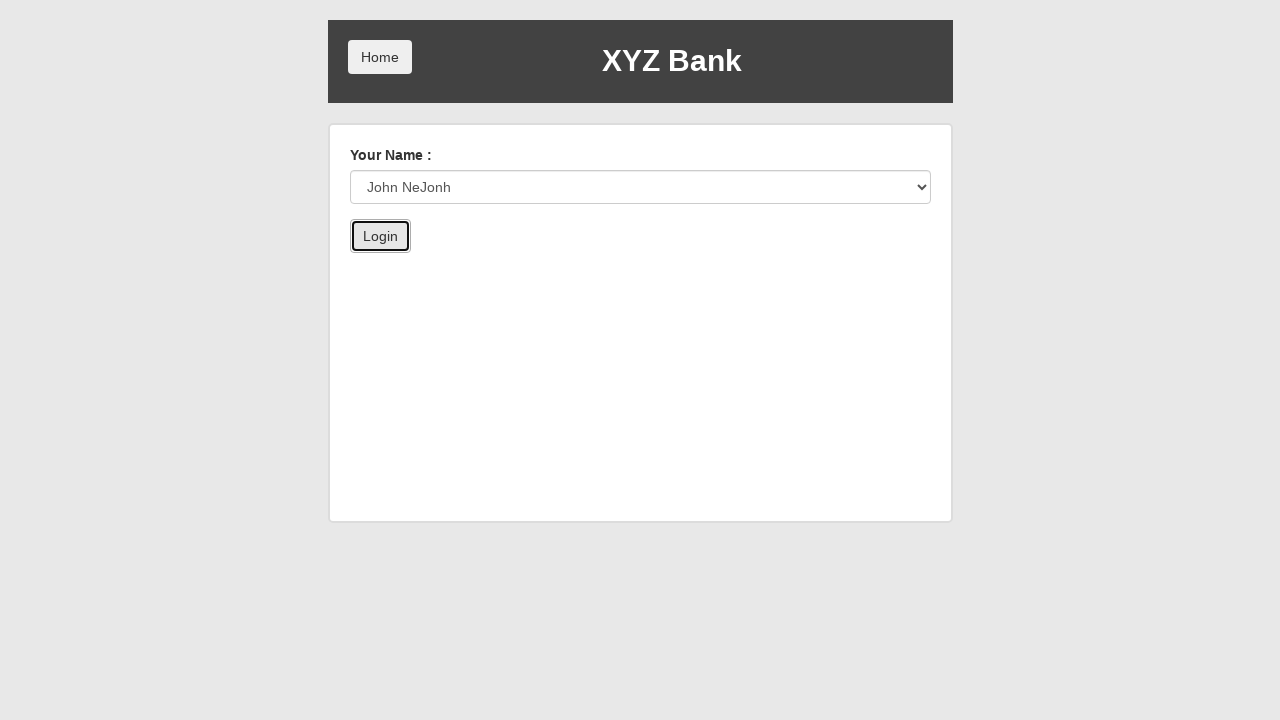

Verified customer name is displayed on dashboard
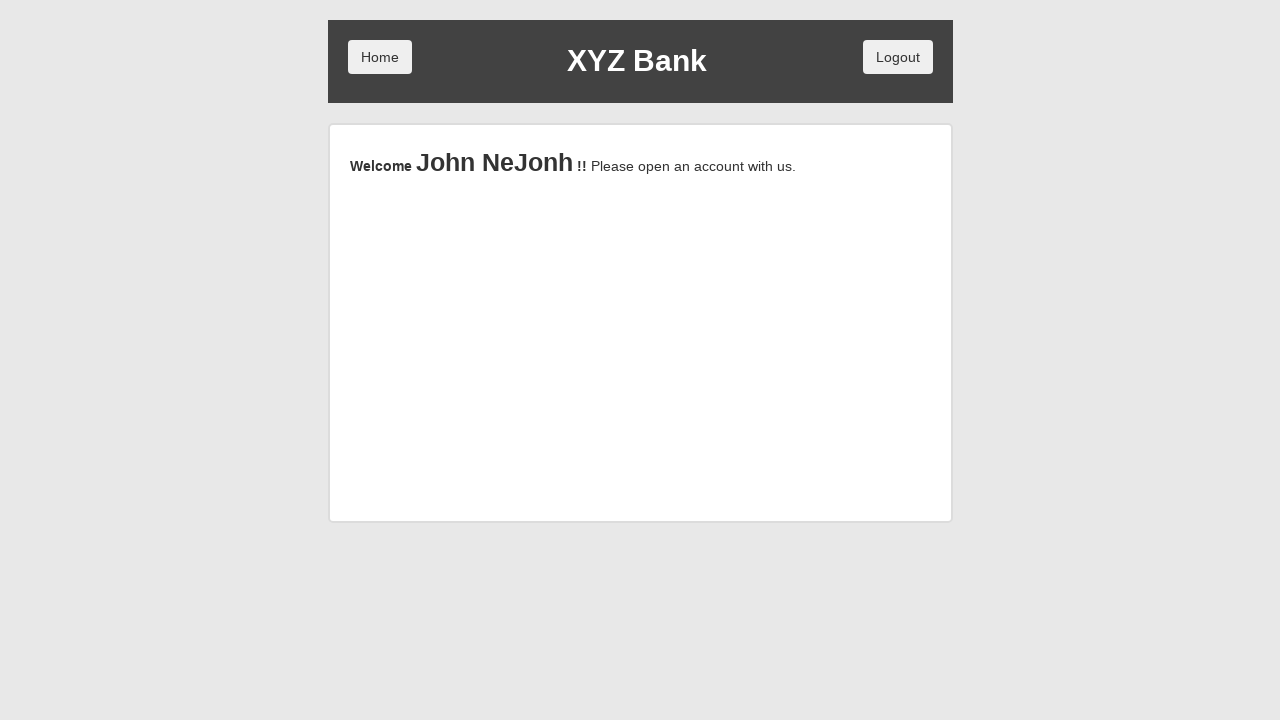

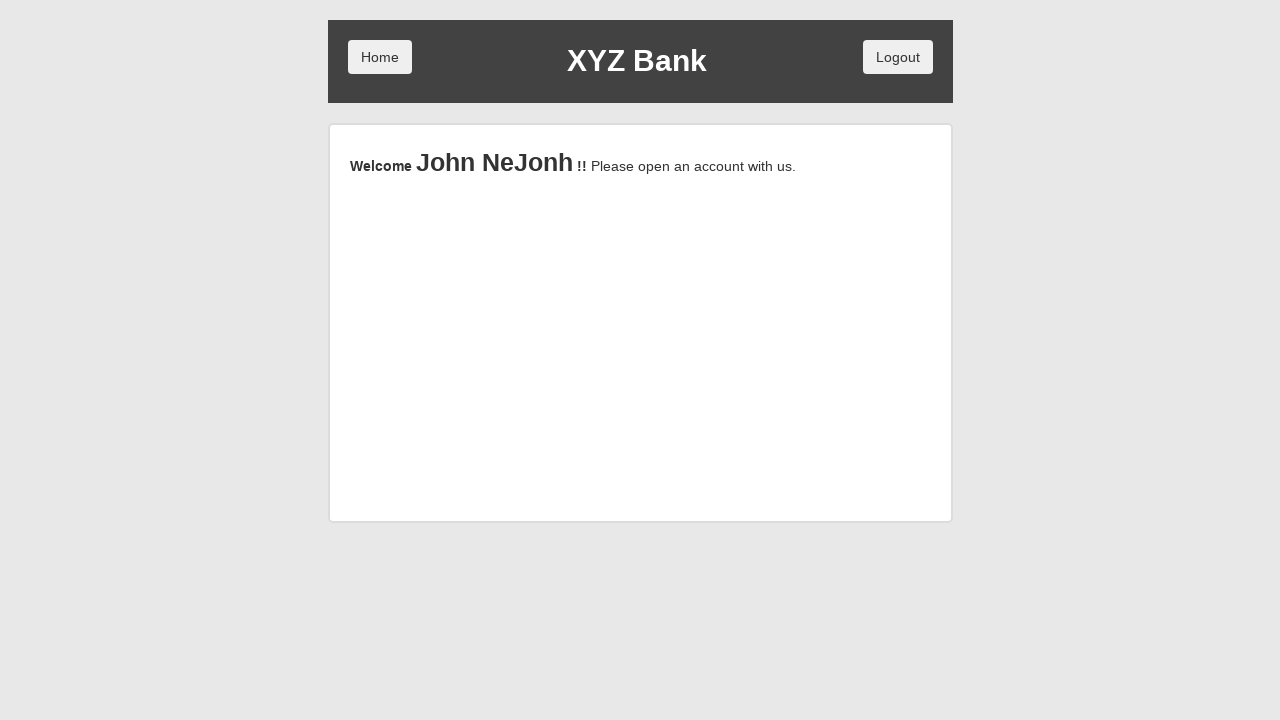